Tests filling an input field and retrieving its value

Starting URL: https://rahulshettyacademy.com/loginpagePractise/

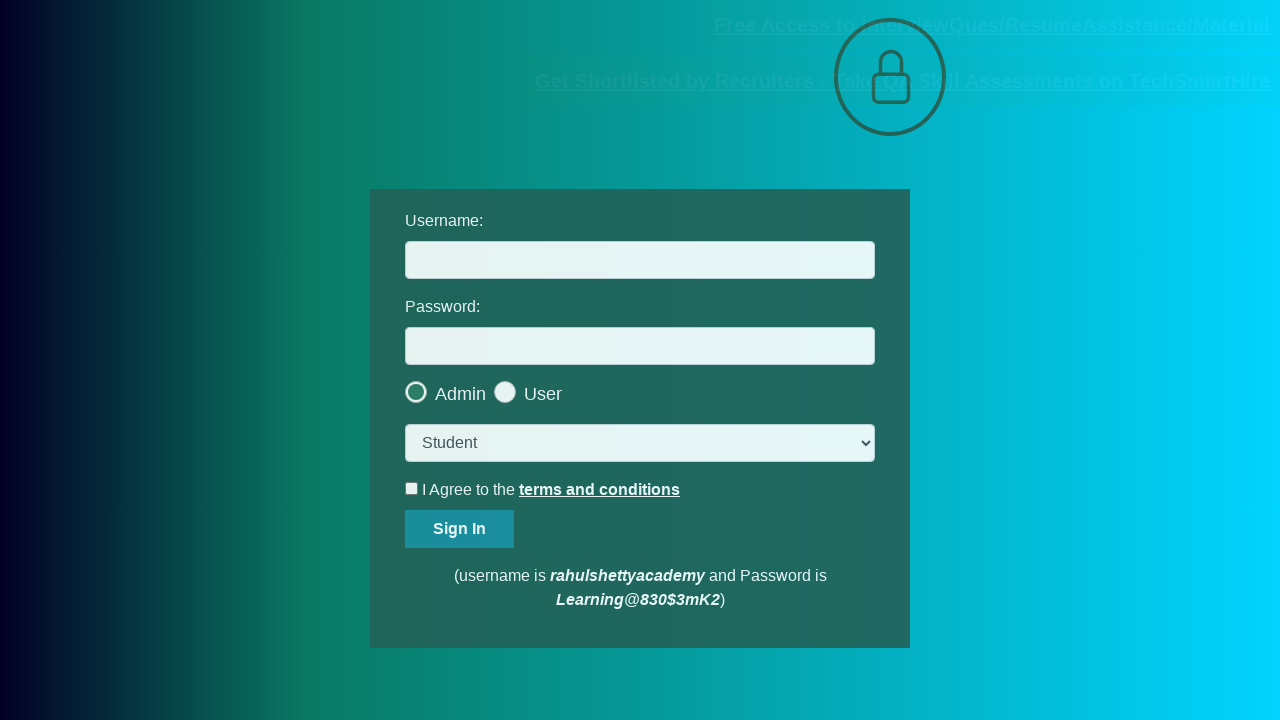

Filled username field with 'Subhan Ahmed' on #username
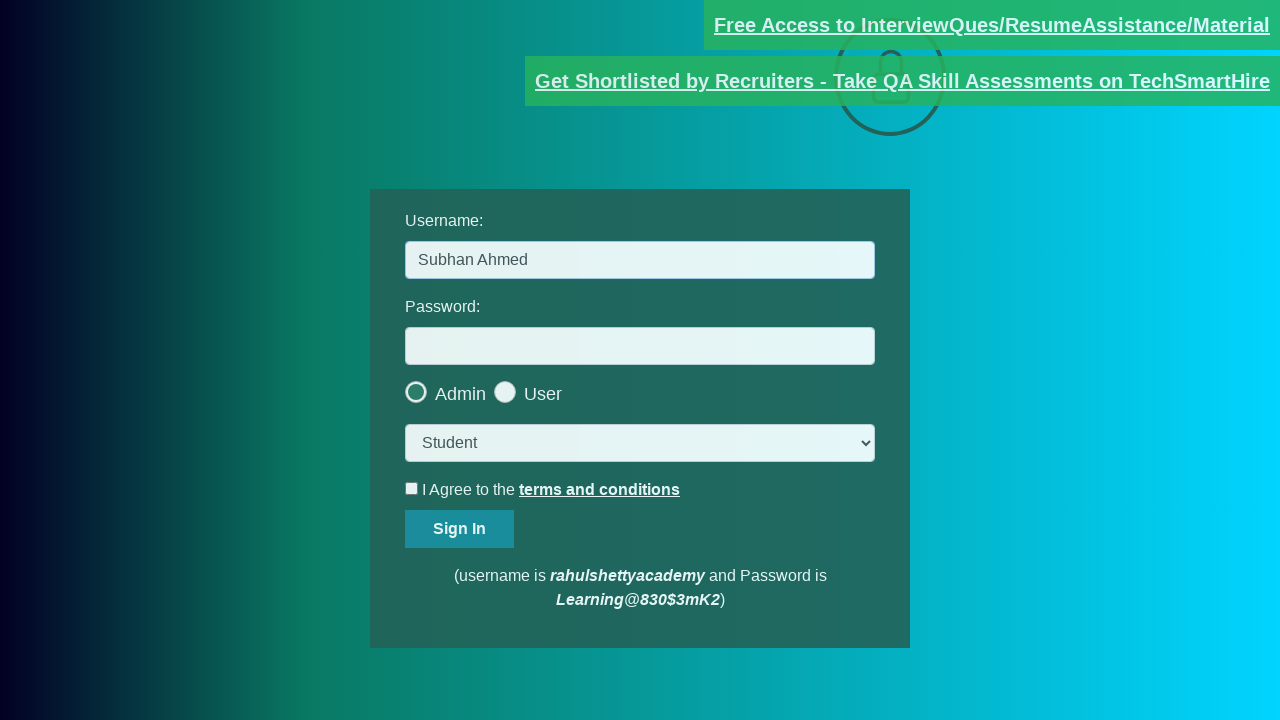

Retrieved input value from username field for verification
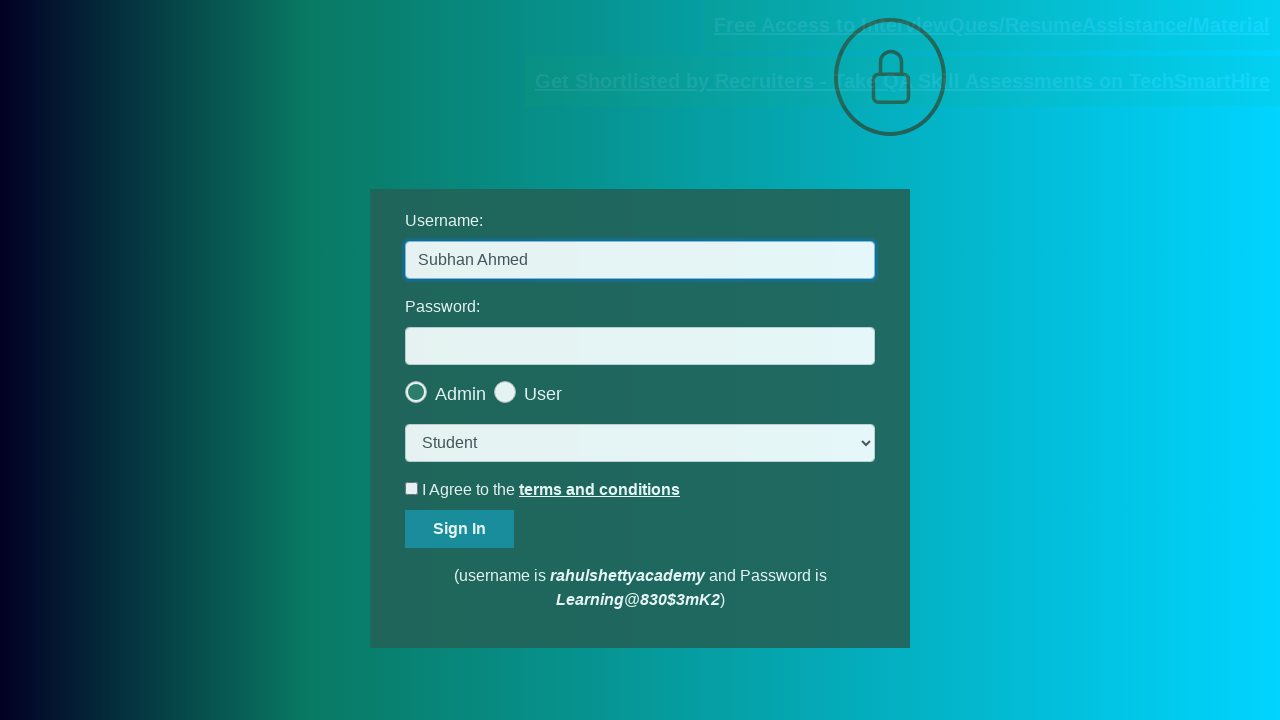

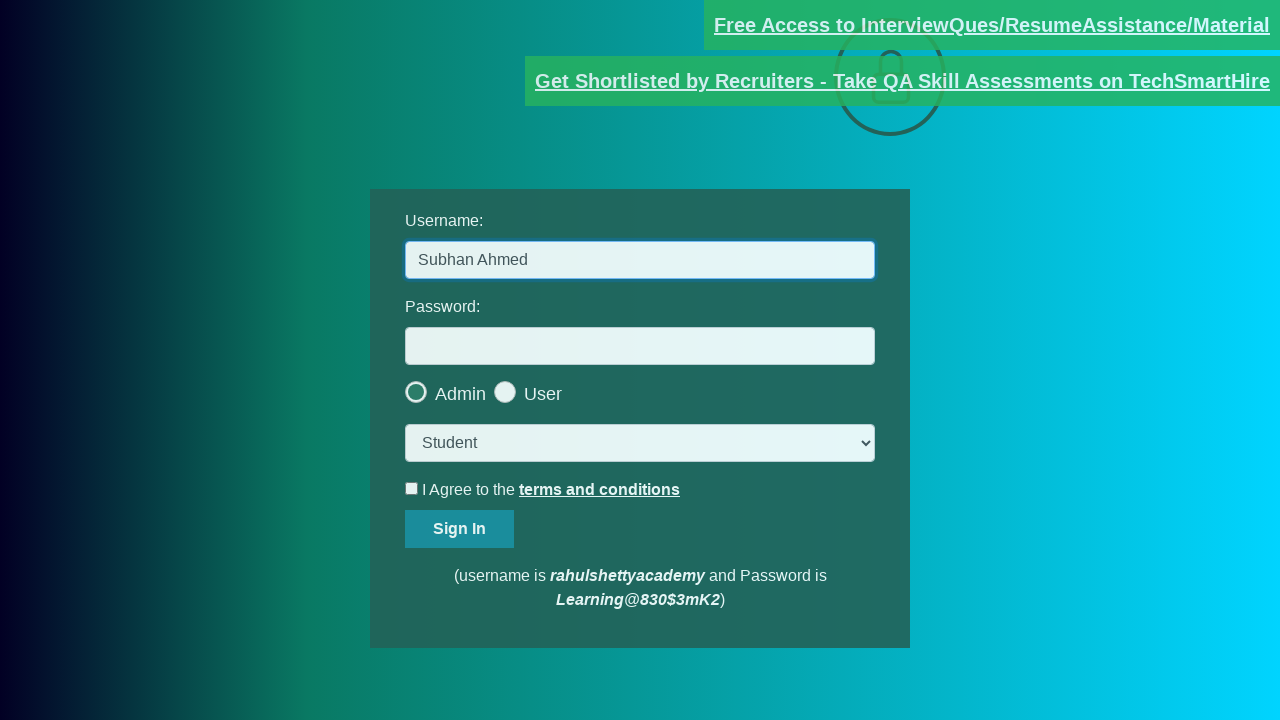